Tests dynamic controls by clicking the Remove and Enable buttons and verifying the resulting messages

Starting URL: https://the-internet.herokuapp.com/dynamic_controls

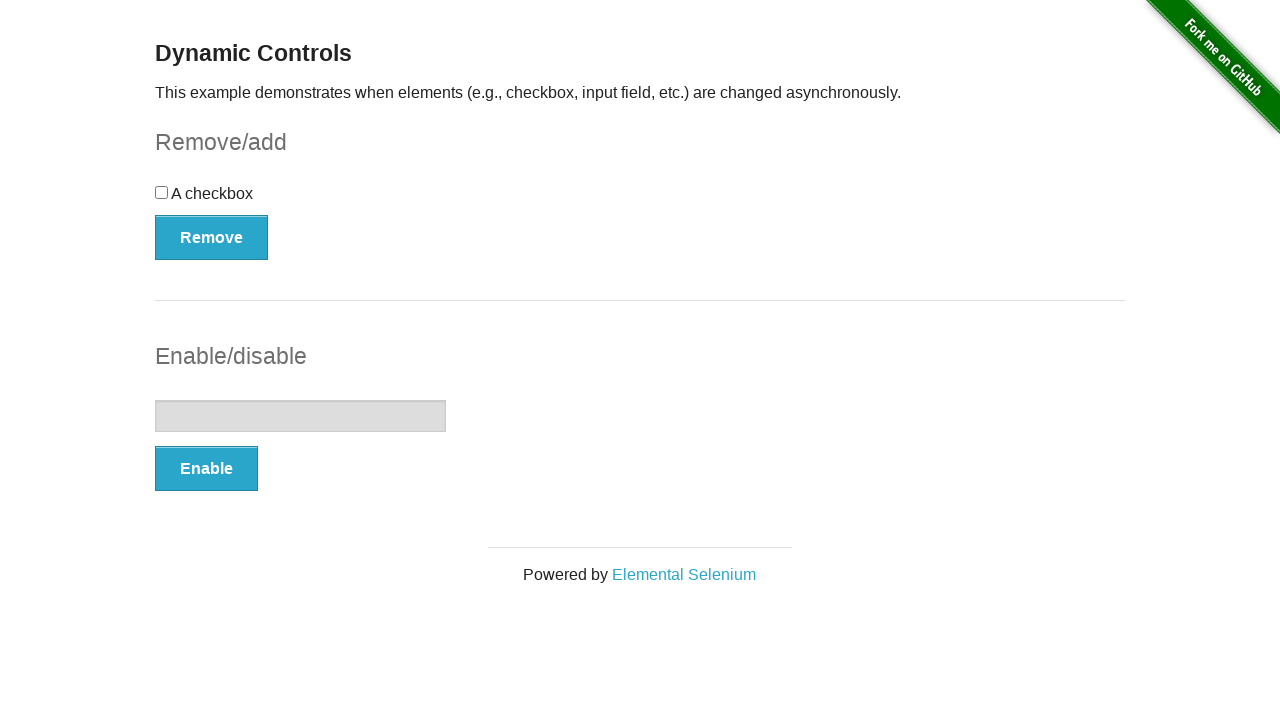

Clicked the Remove button to remove the checkbox at (212, 237) on xpath=//button[text()='Remove']
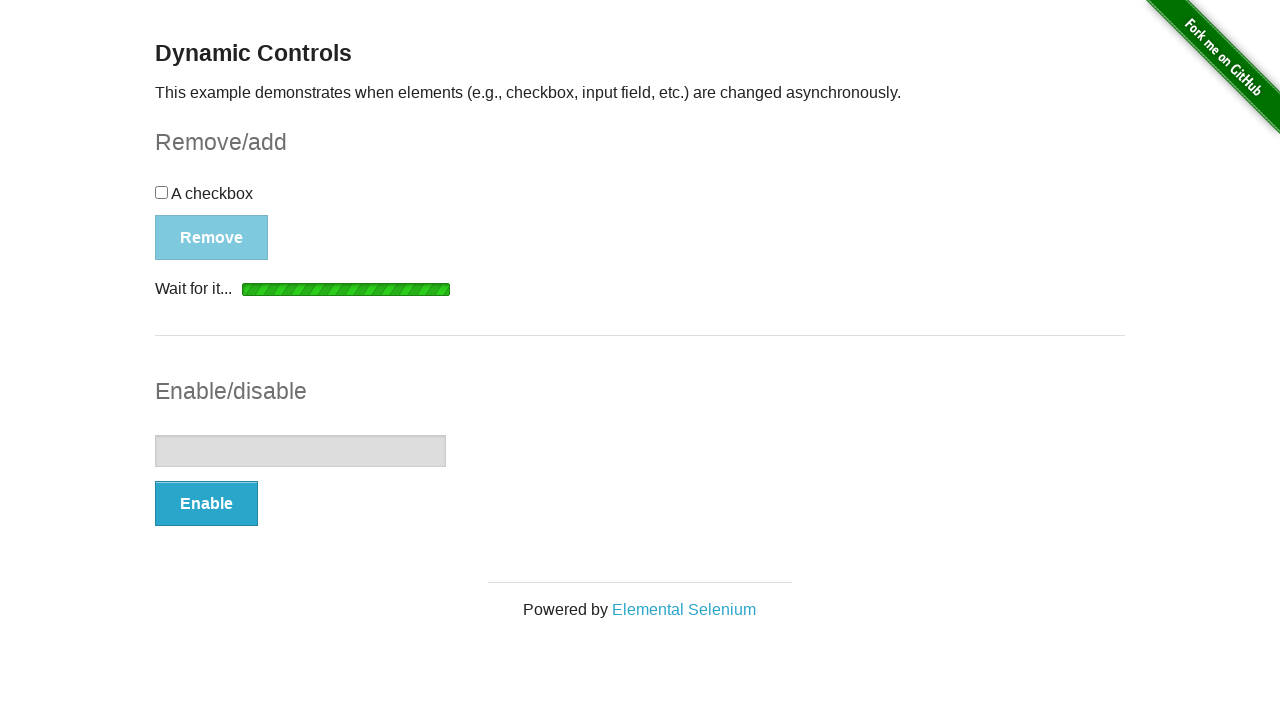

Waited for and verified the removal message appeared
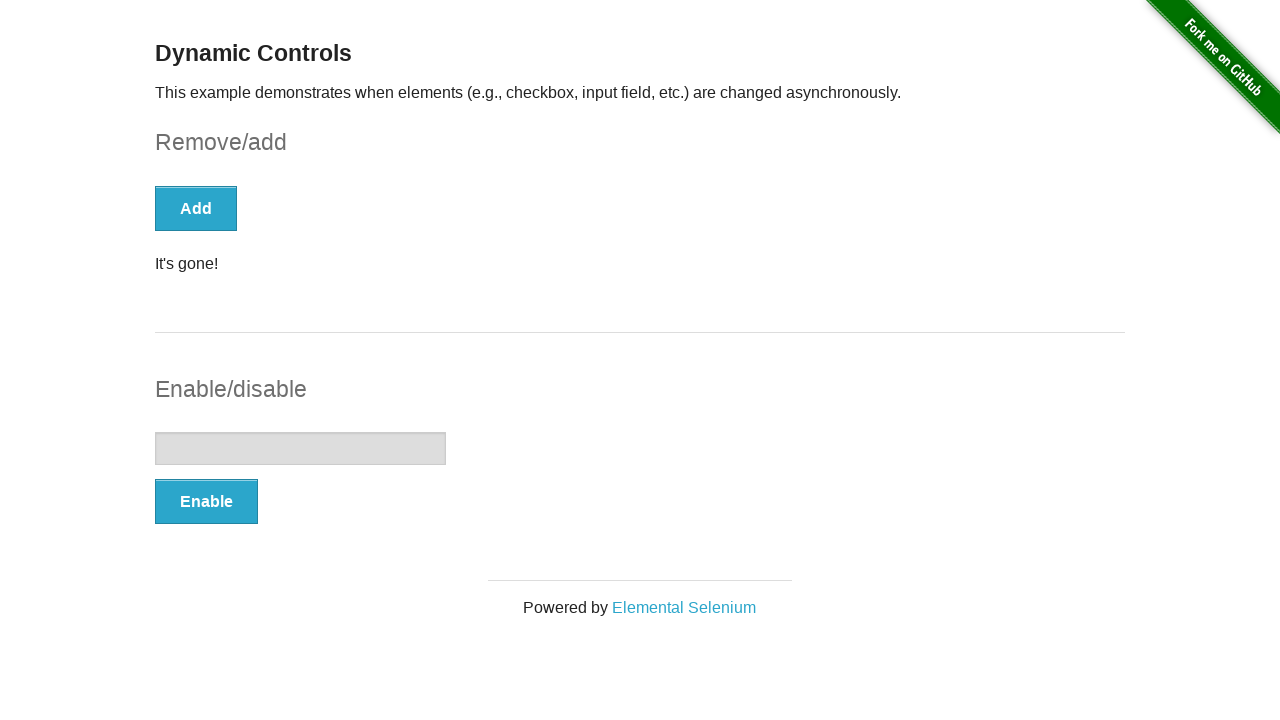

Clicked the Enable button to enable the text field at (206, 501) on xpath=//button[text()='Enable']
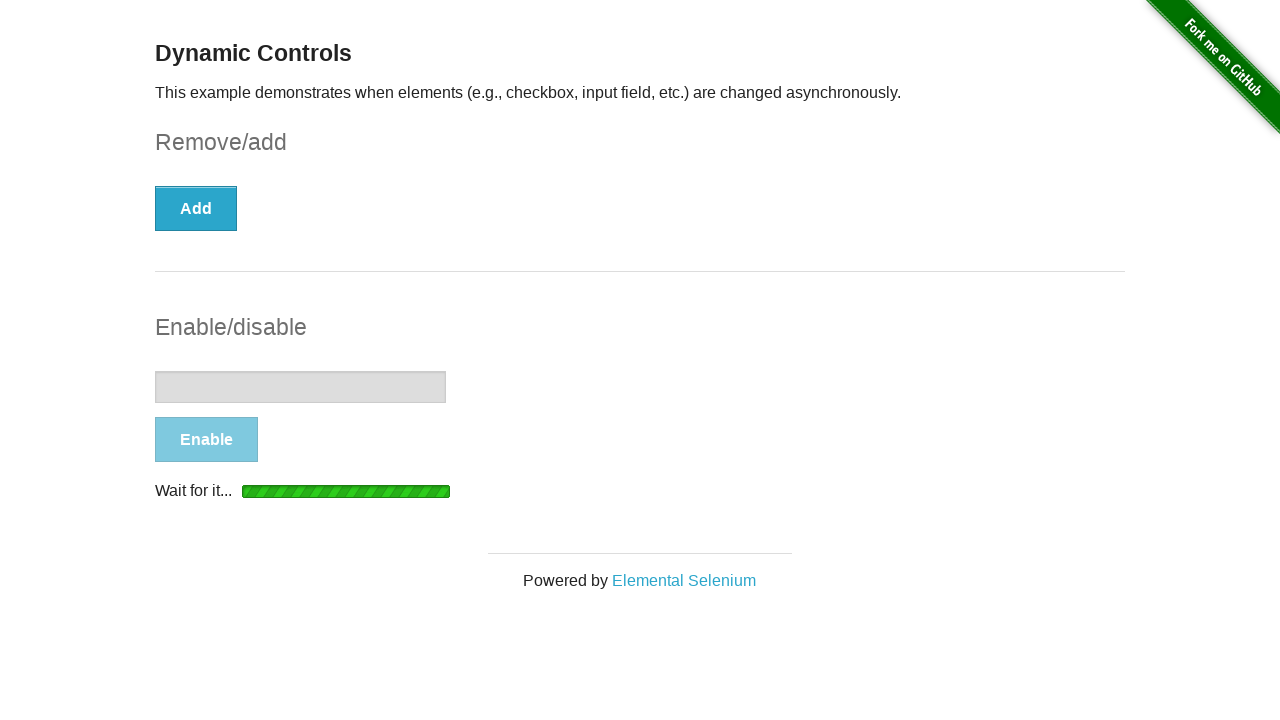

Waited for and verified the enable message appeared
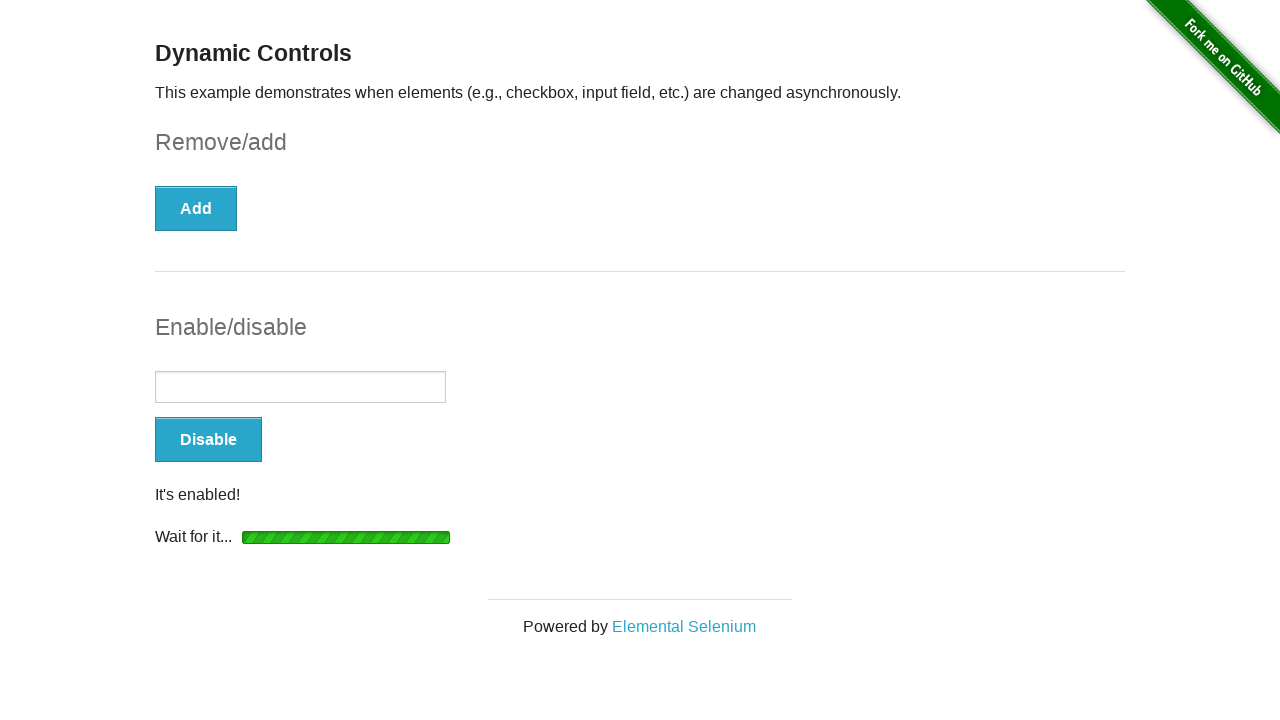

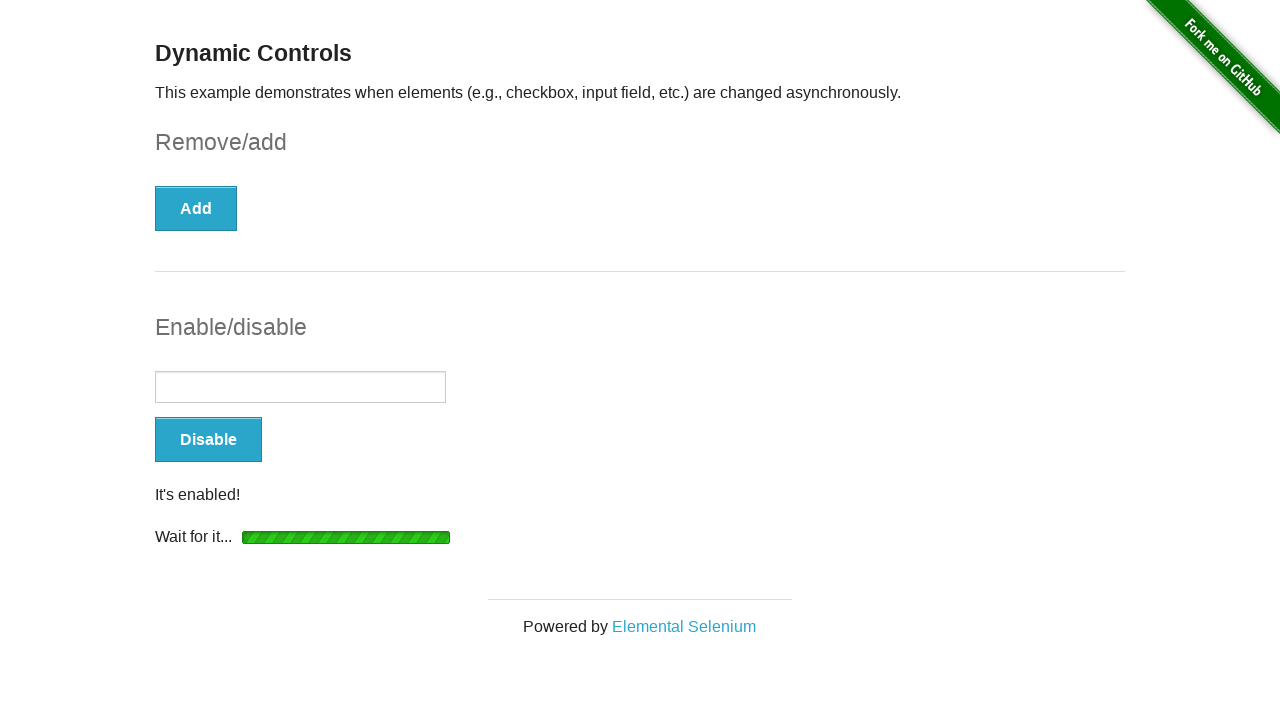